Navigates to a Russian art marketplace website and clicks through to the embroidery (Вышитые картины) section, first attempting to click a "Show more" button if present.

Starting URL: https://artnow.ru/

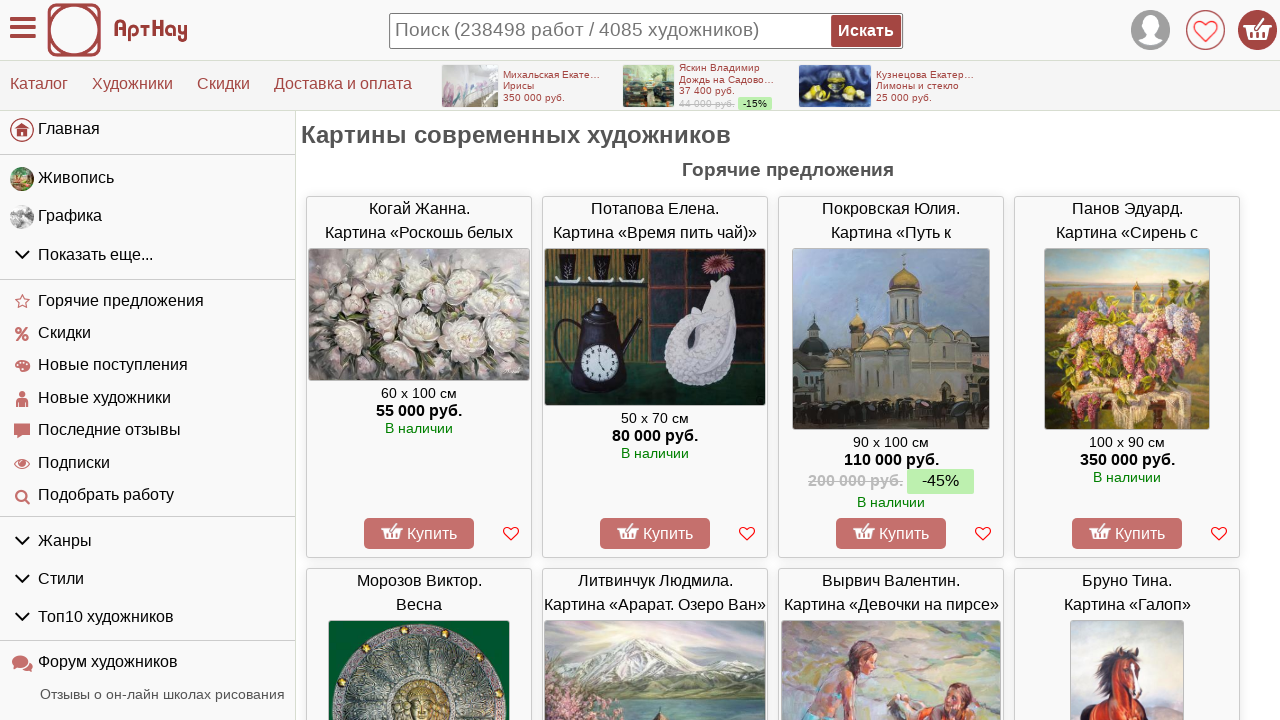

Waited for page to load - networkidle state reached
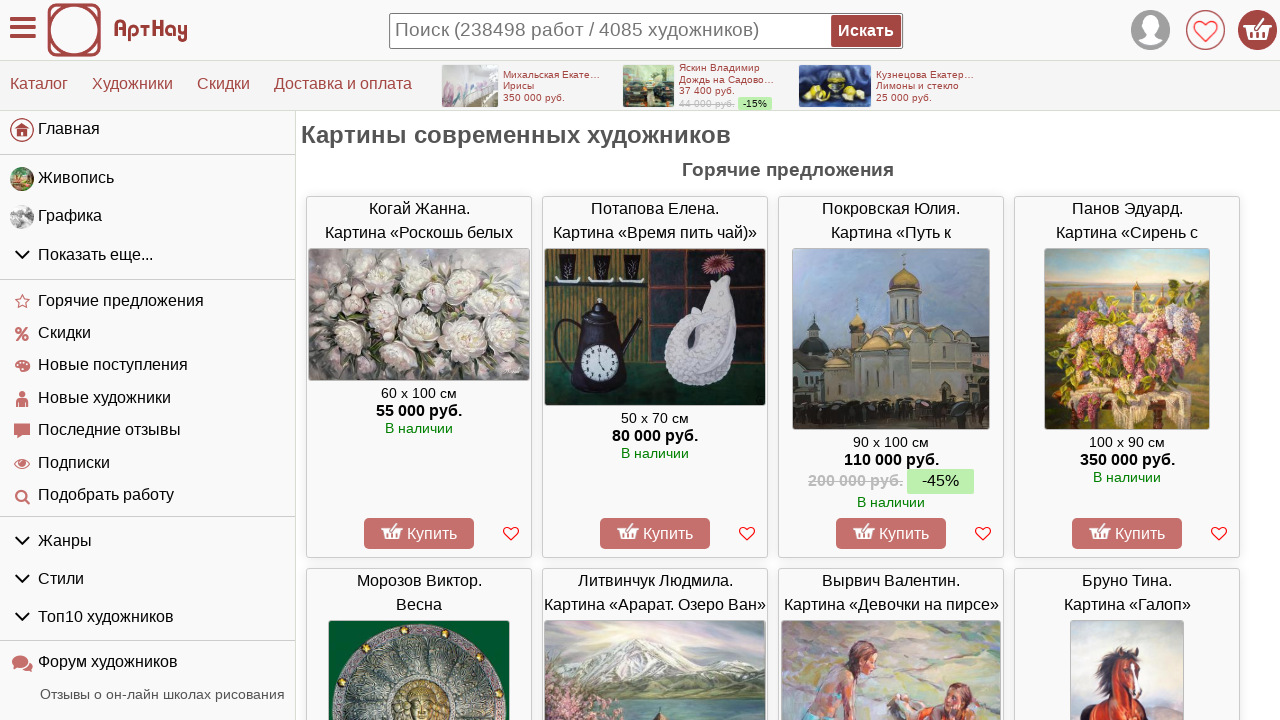

Located 'Show more' button (Показать еще...)
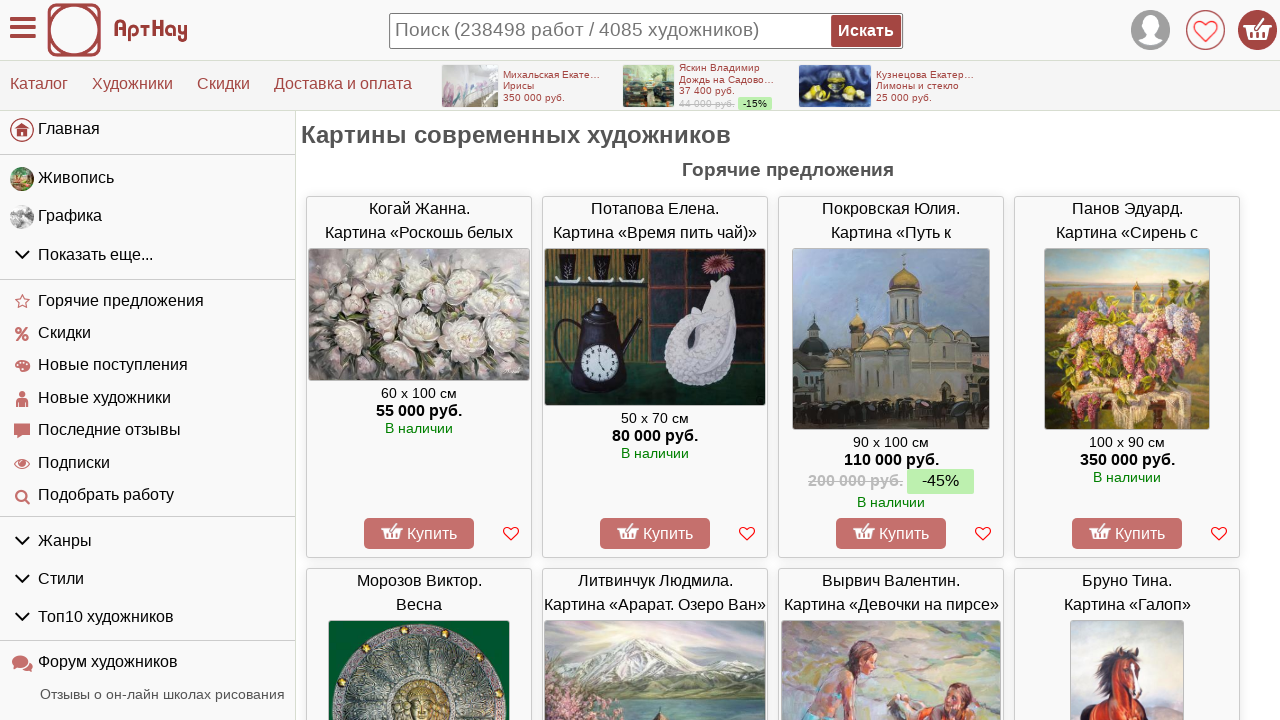

Clicked 'Show more' button to expand options at (96, 254) on xpath=//li//span[text()='Показать еще...']
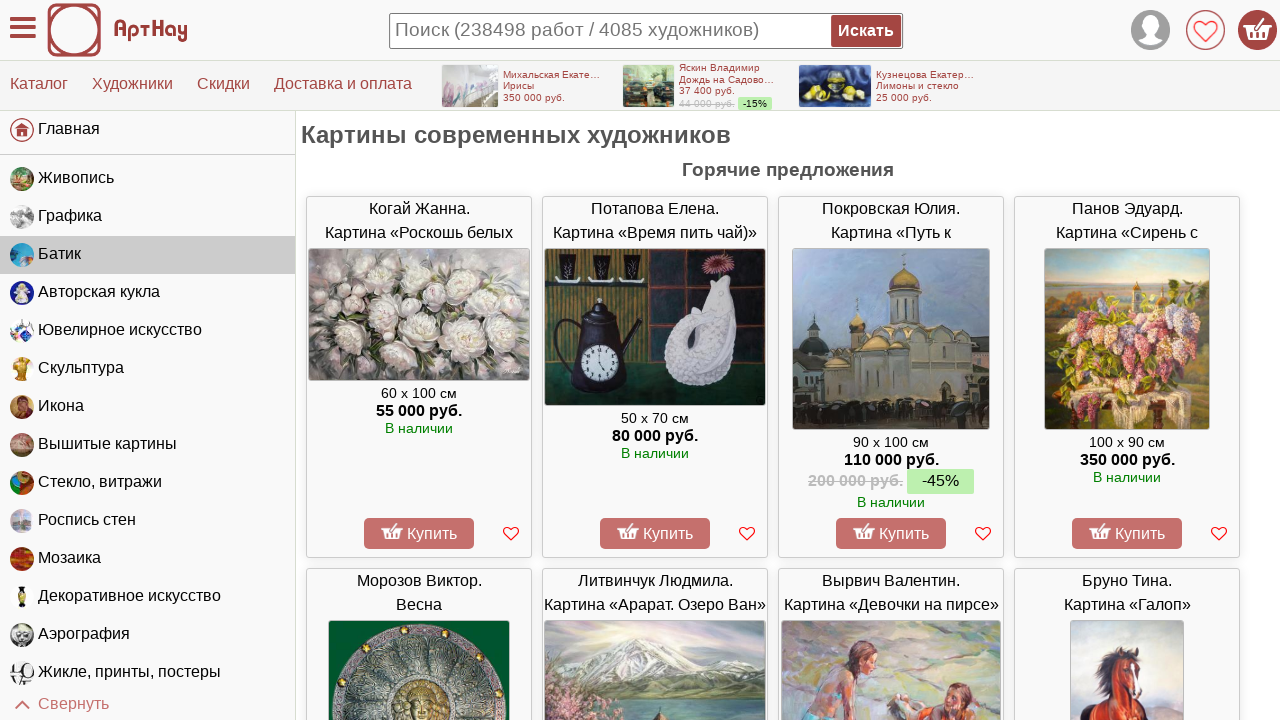

Clicked on Embroidery (Вышитые картины) link in main menu at (148, 445) on xpath=//div[@class='main_menu']//li[a[text()=' Вышитые картины']]
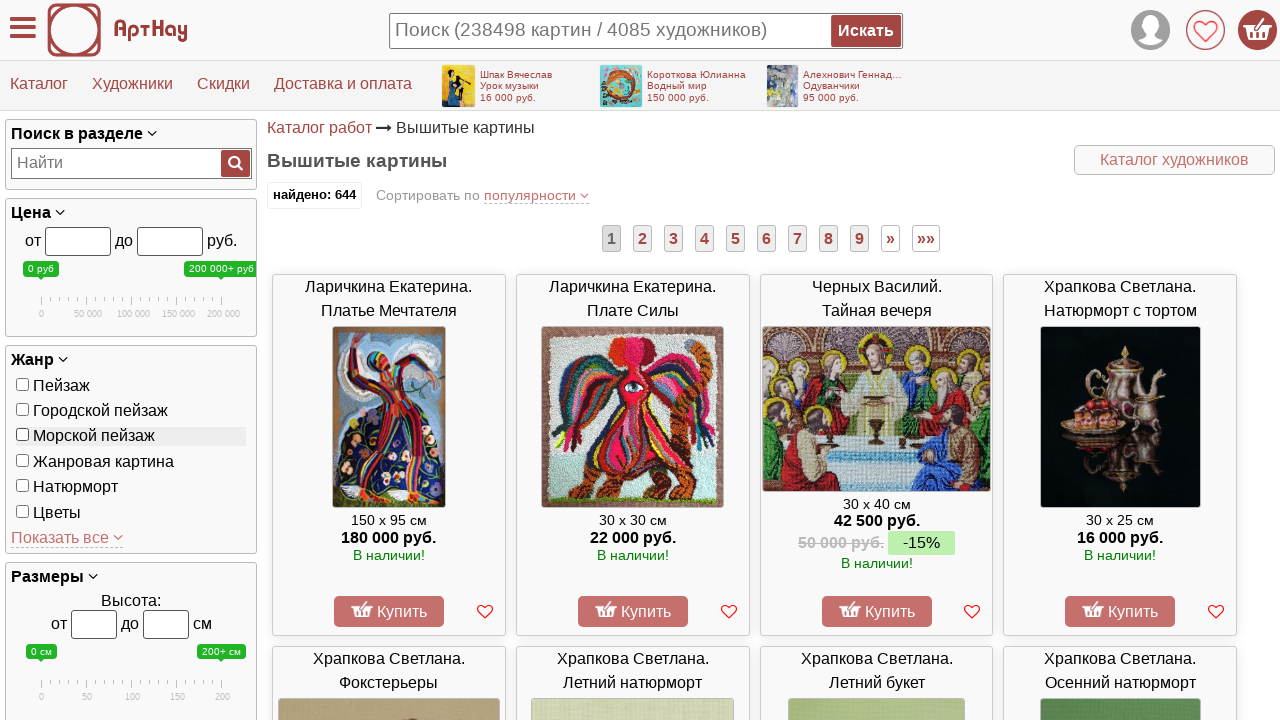

Waited for navigation to embroidery section to complete - networkidle state reached
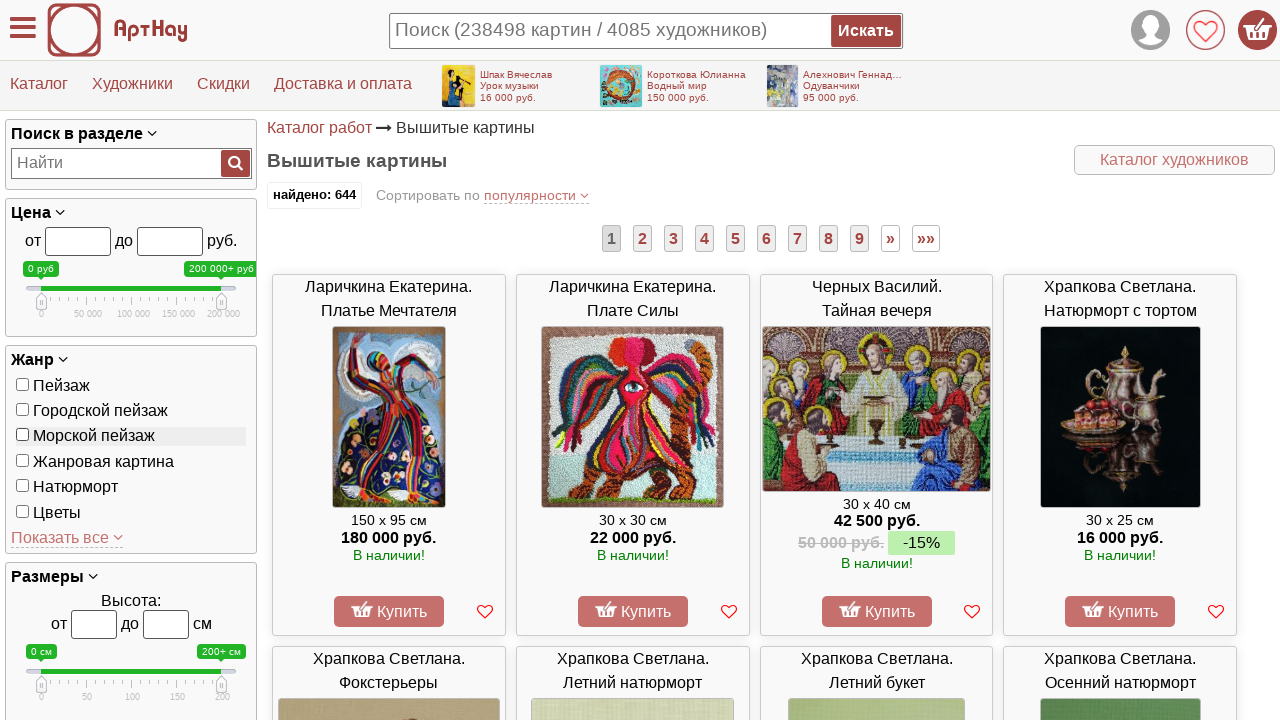

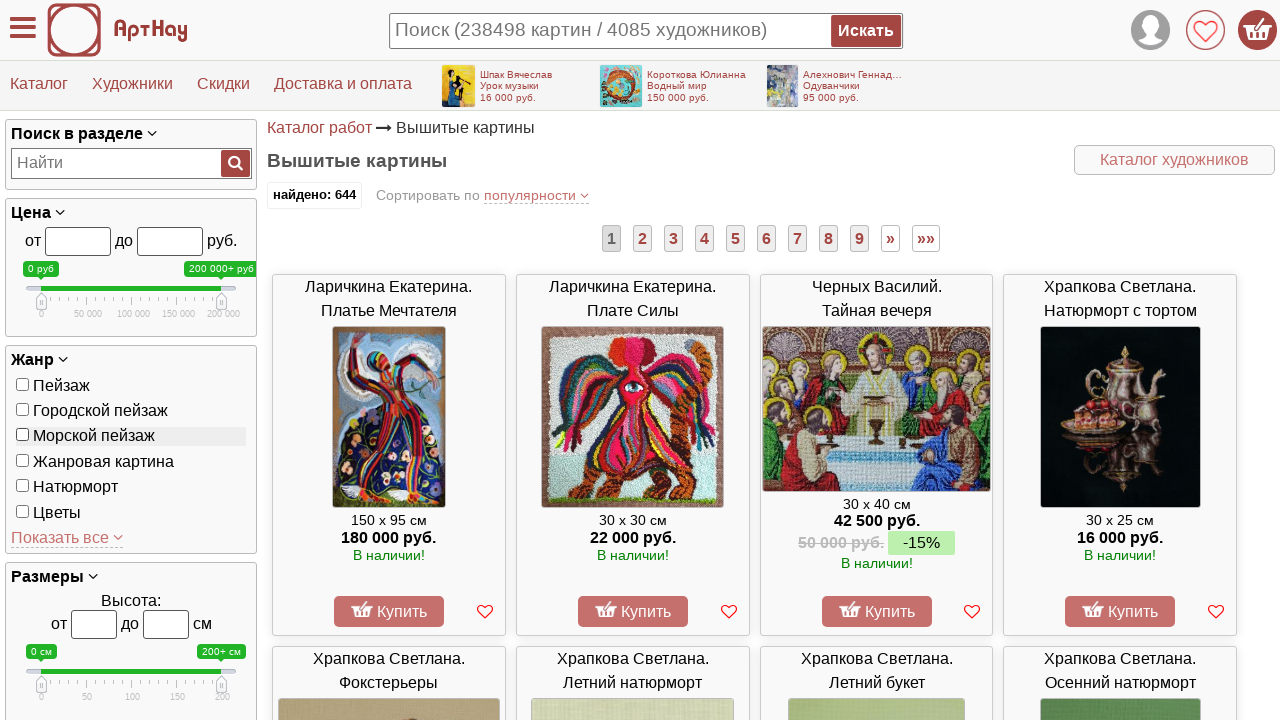